Tests drag and drop functionality by dragging an element from one location and dropping it to another target element

Starting URL: http://jqueryui.com/resources/demos/droppable/default.html

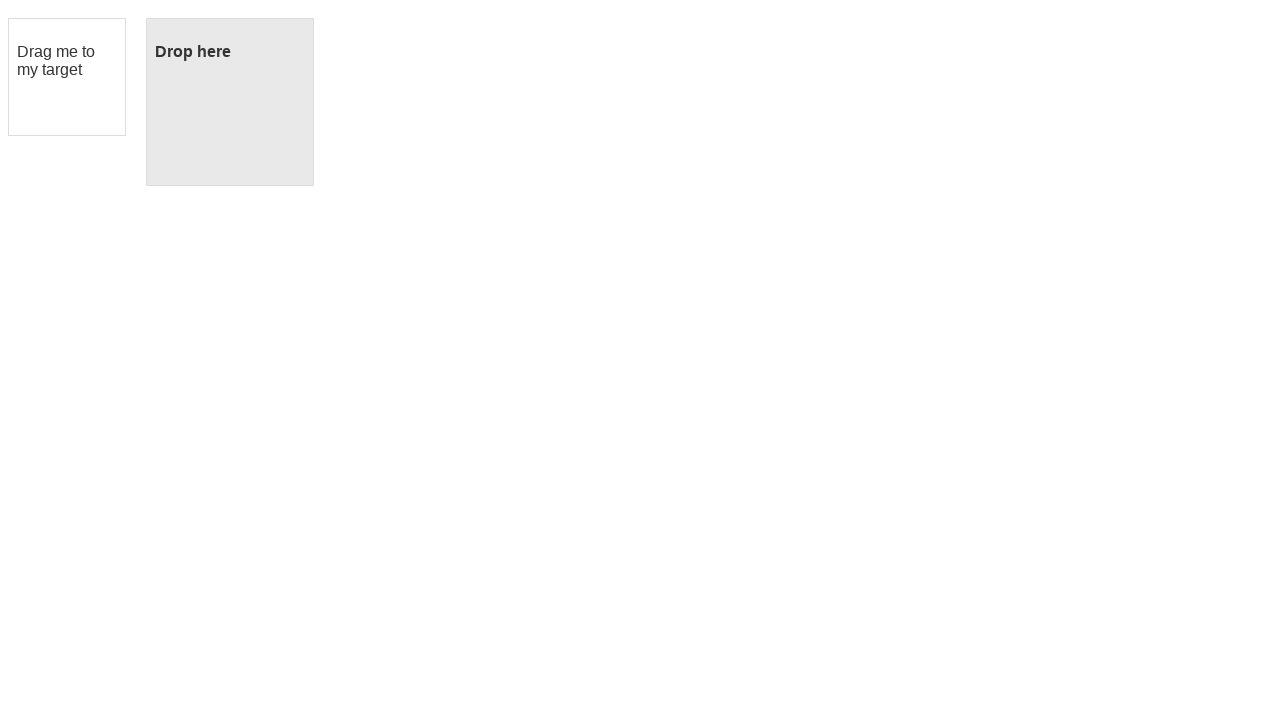

Located the draggable element
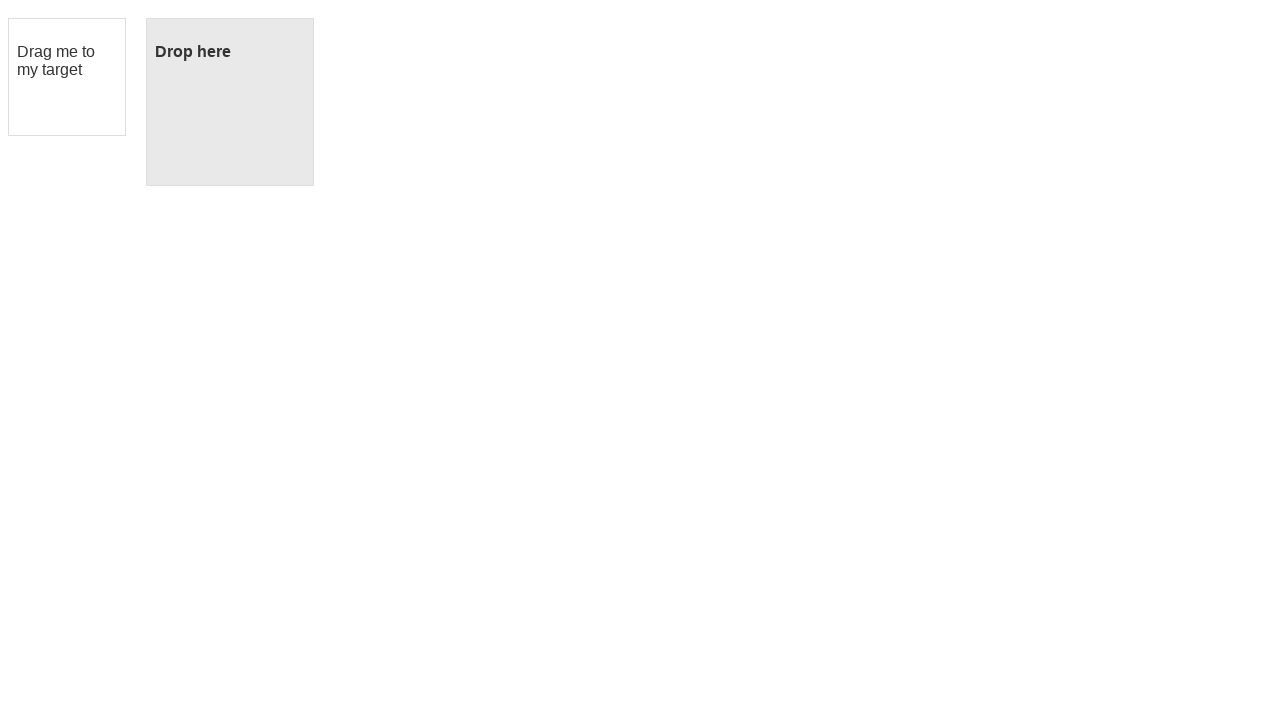

Located the droppable target element
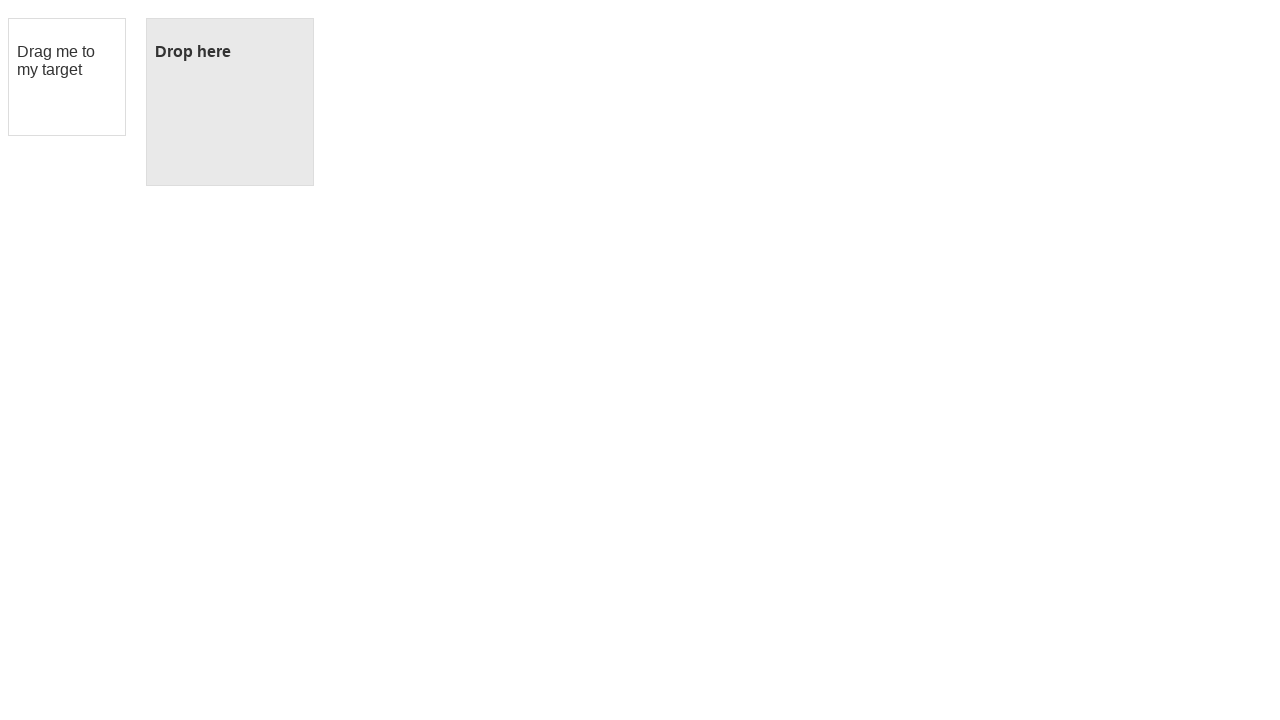

Dragged the element and dropped it on the target at (230, 102)
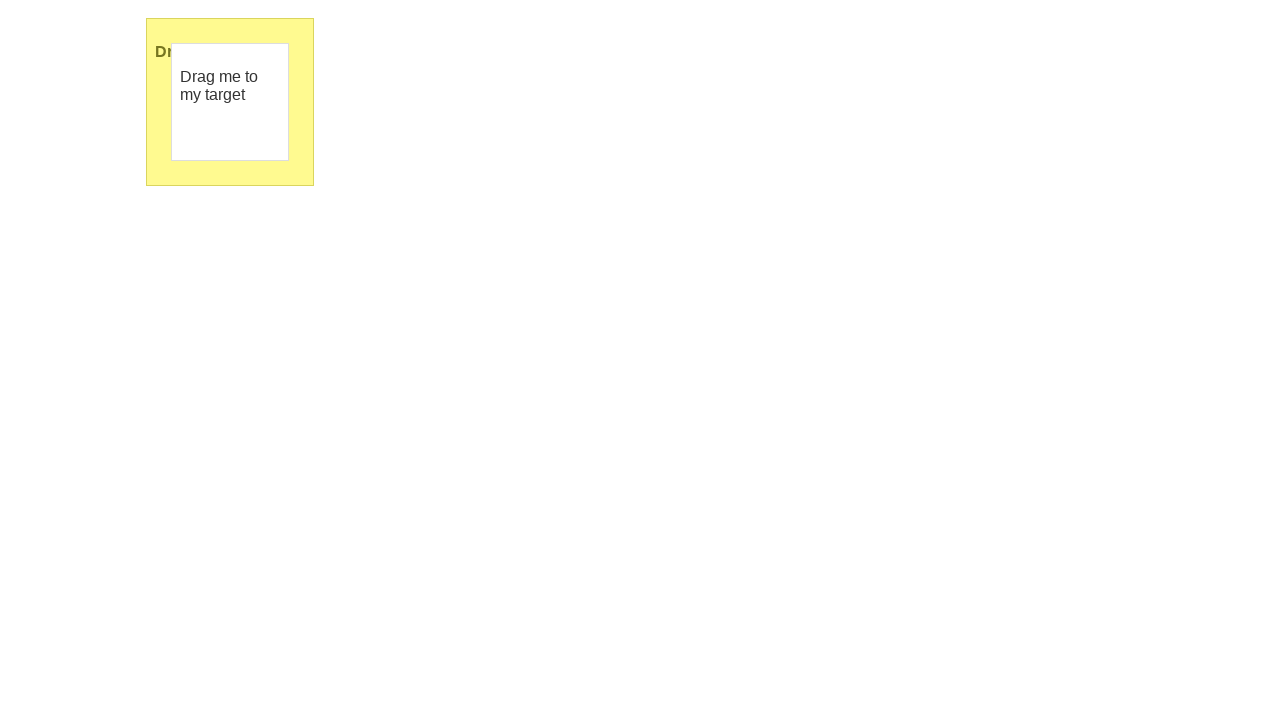

Verified that the drop was successful by confirming 'Dropped!' text appeared
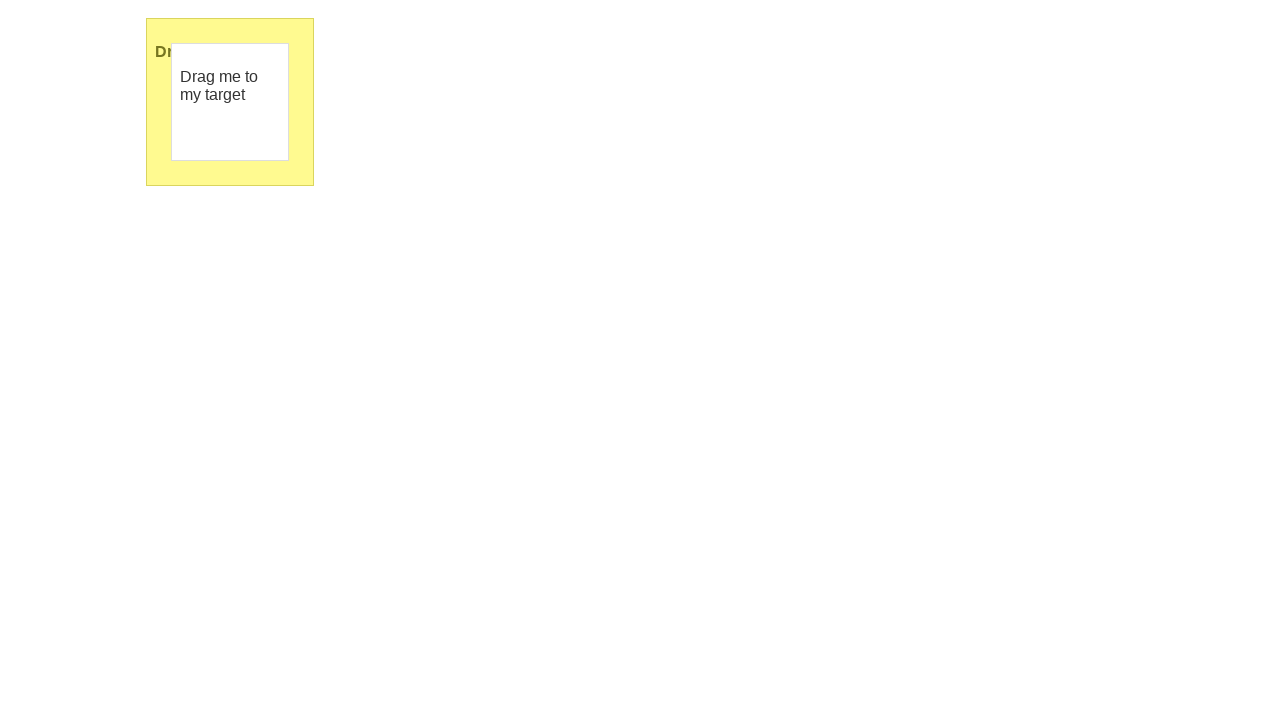

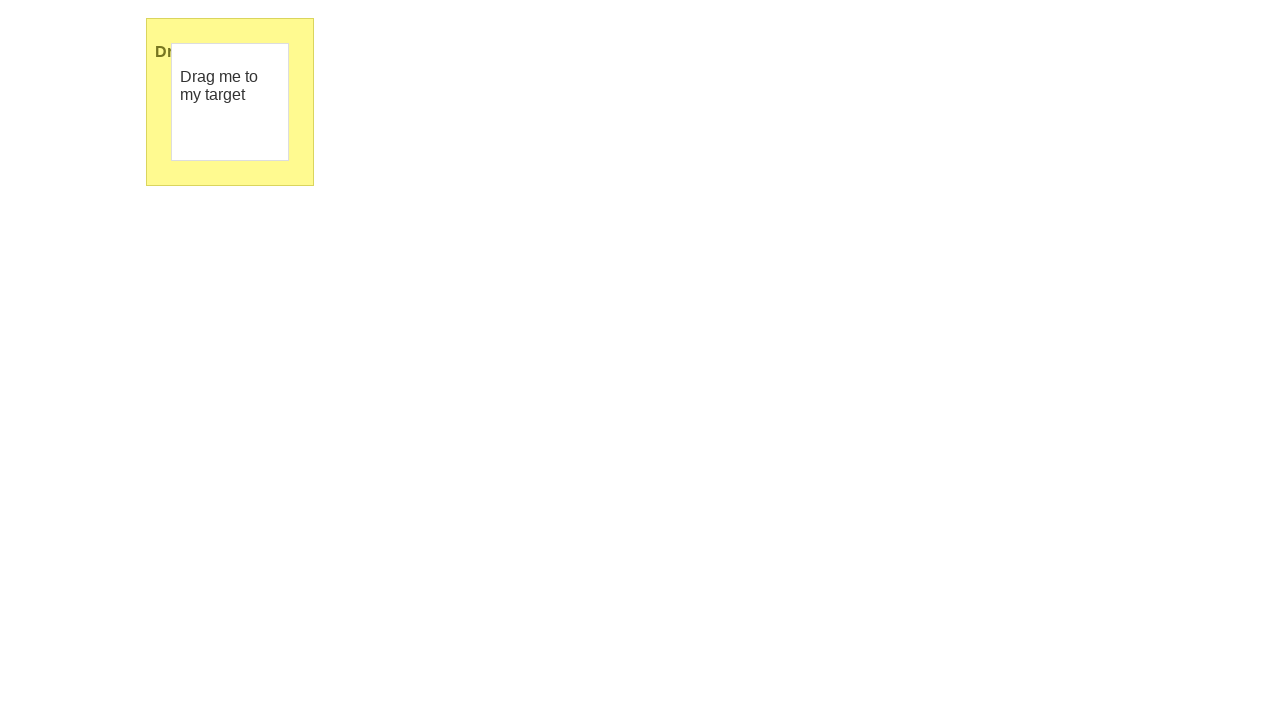